Tests opting out of A/B tests by adding an opt-out cookie on the homepage before navigating to the A/B test page.

Starting URL: http://the-internet.herokuapp.com

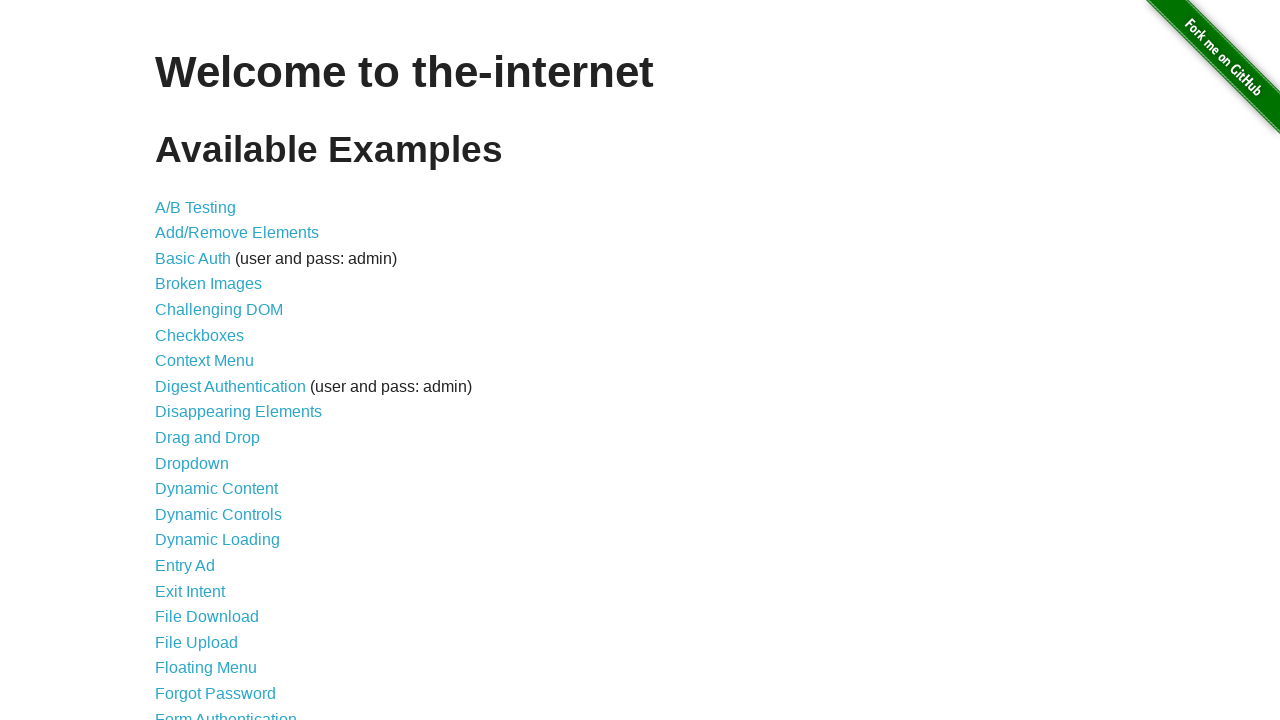

Added optimizelyOptOut cookie to opt out of A/B tests on homepage
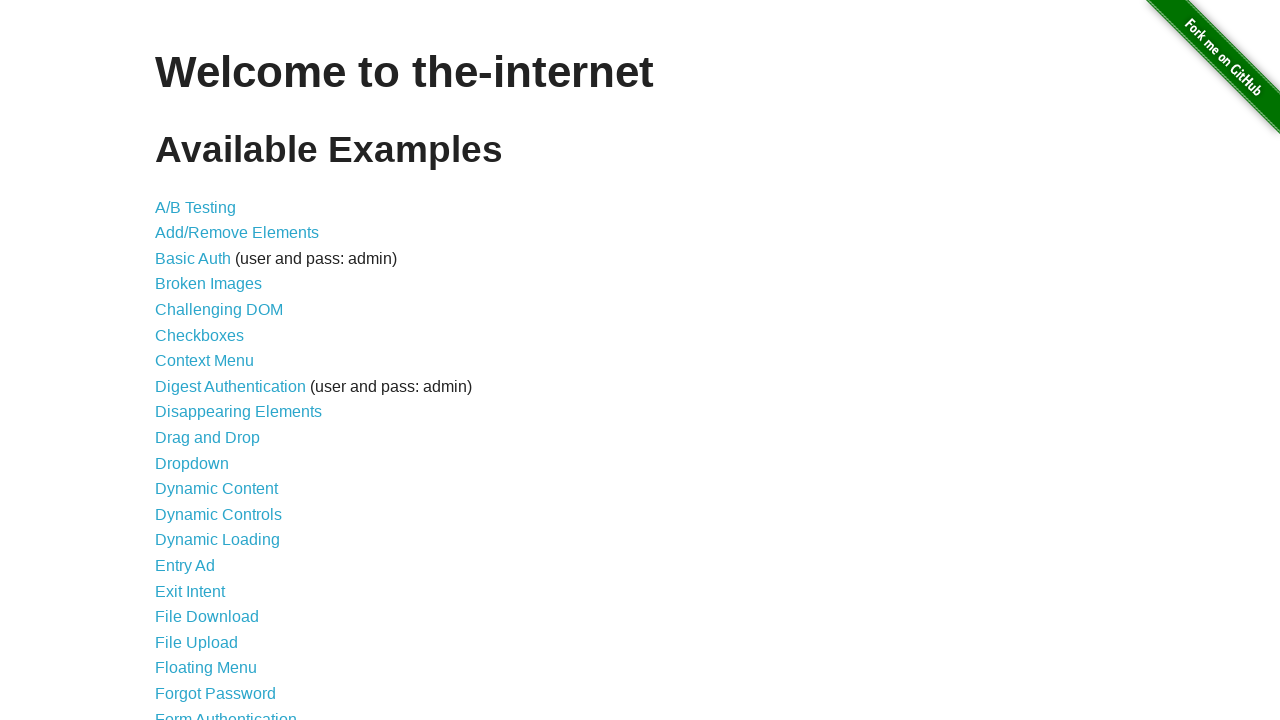

Navigated to A/B test page
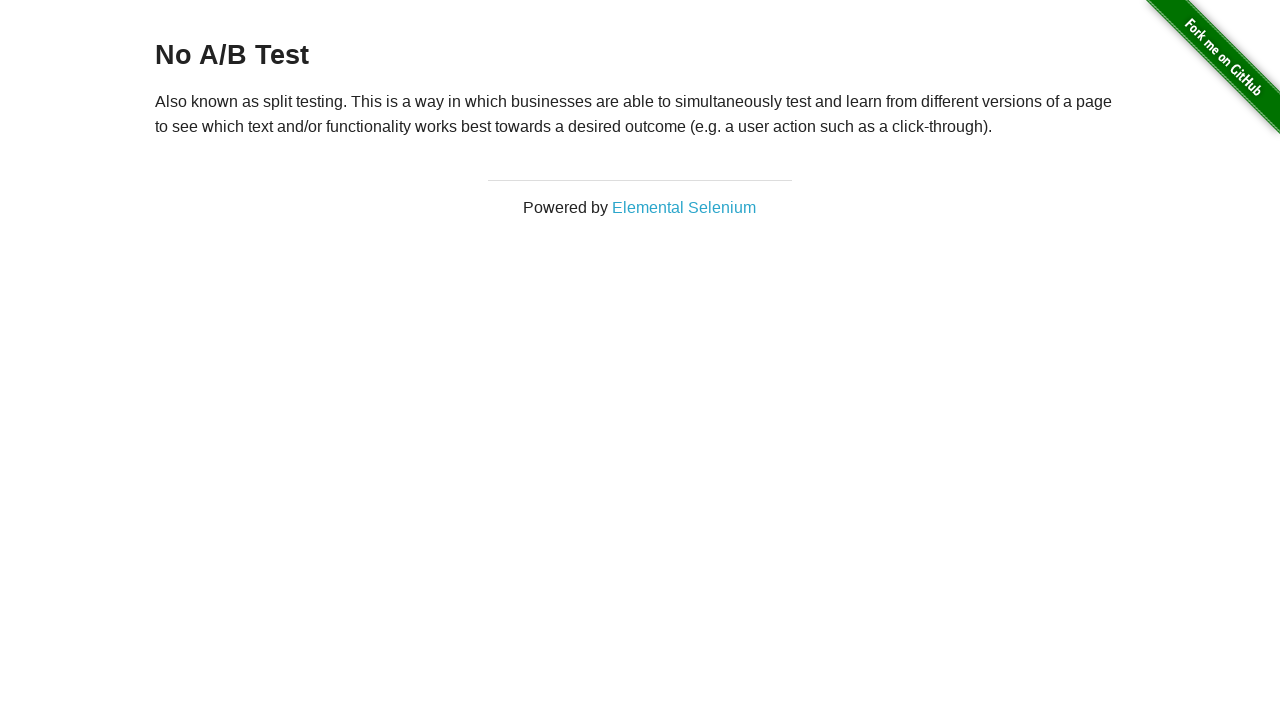

Retrieved heading text: 'No A/B Test'
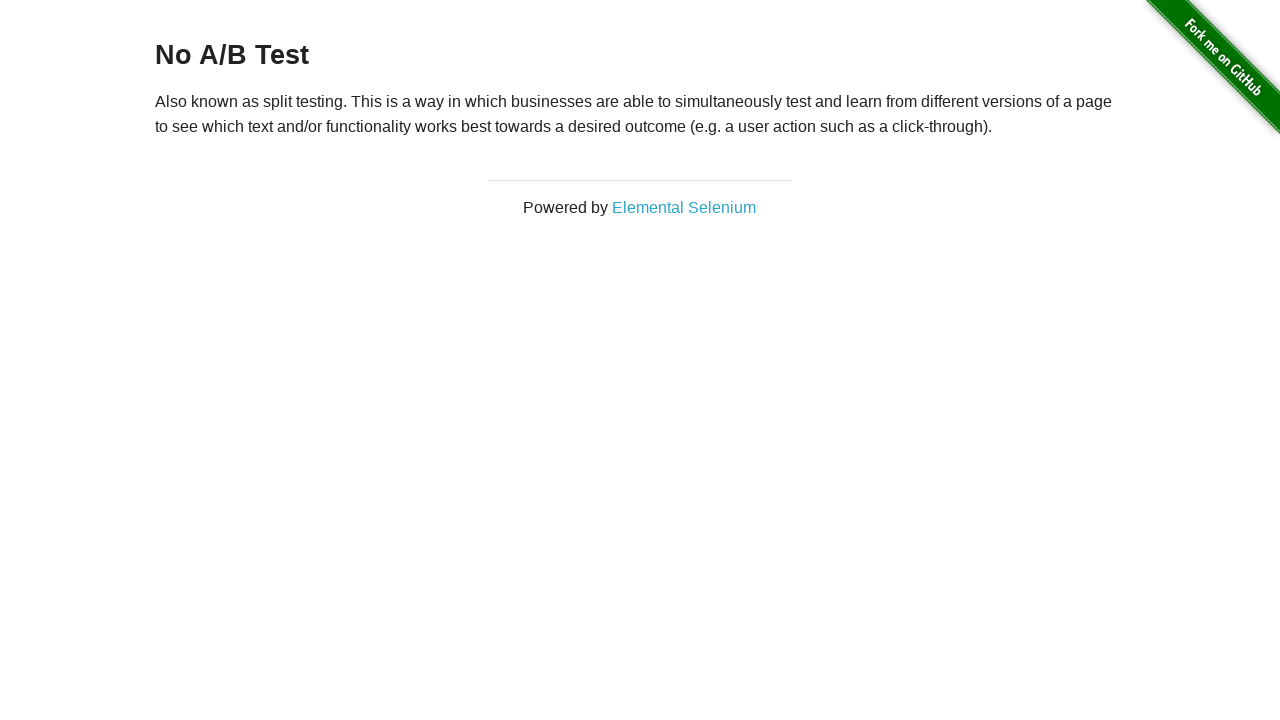

Verified that heading displays 'No A/B Test', confirming opt-out cookie is working
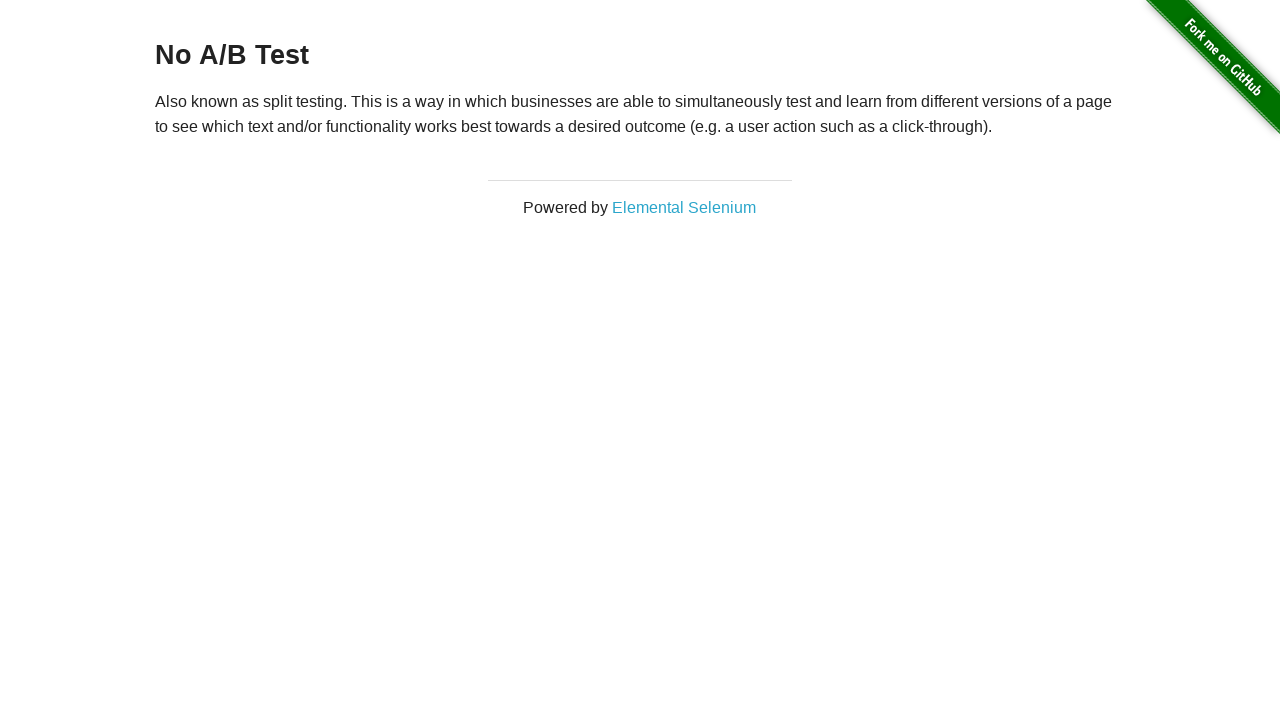

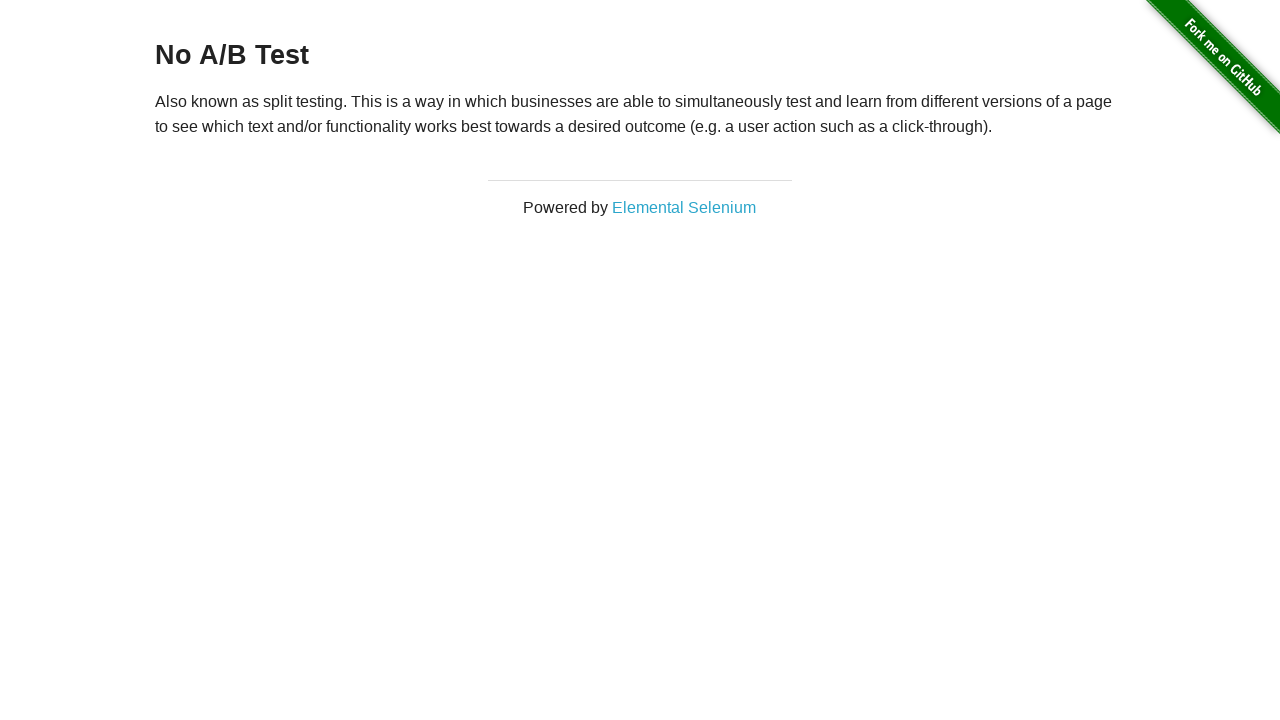